Tests a loading images page by waiting for all images to load and verifying that at least 3 images are present on the page

Starting URL: https://bonigarcia.dev/selenium-webdriver-java/loading-images.html

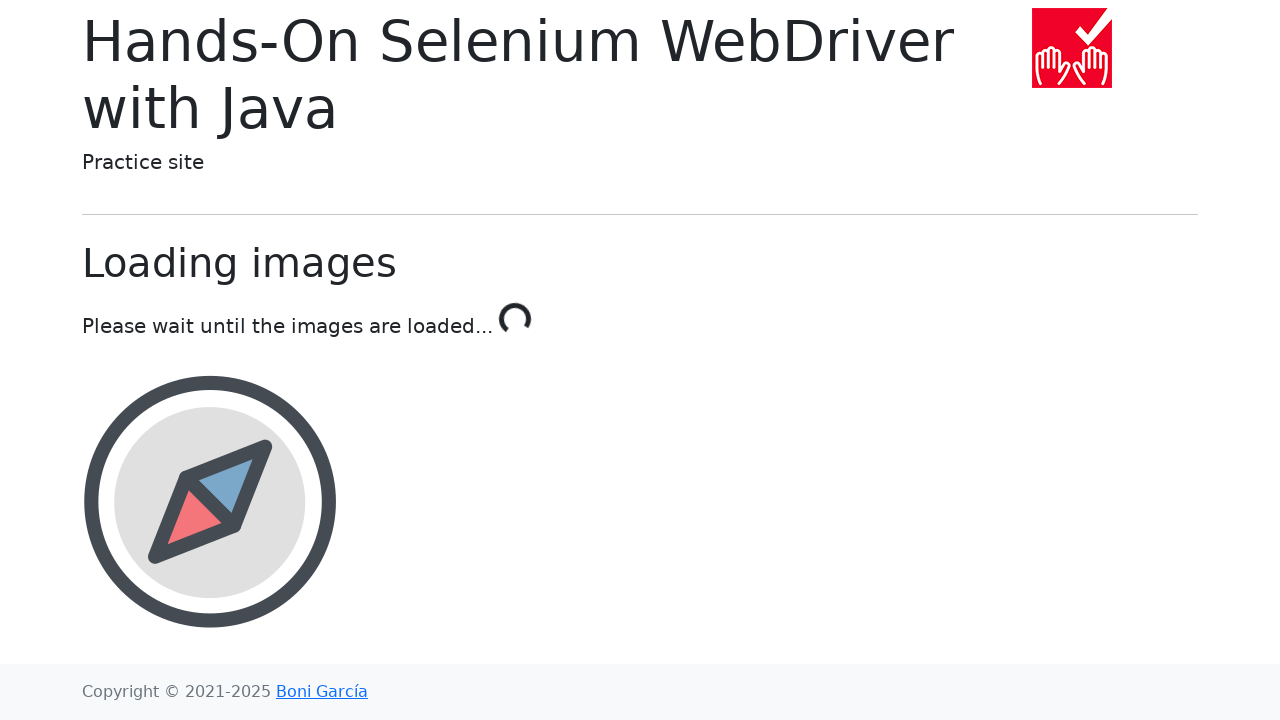

Navigated to loading images test page
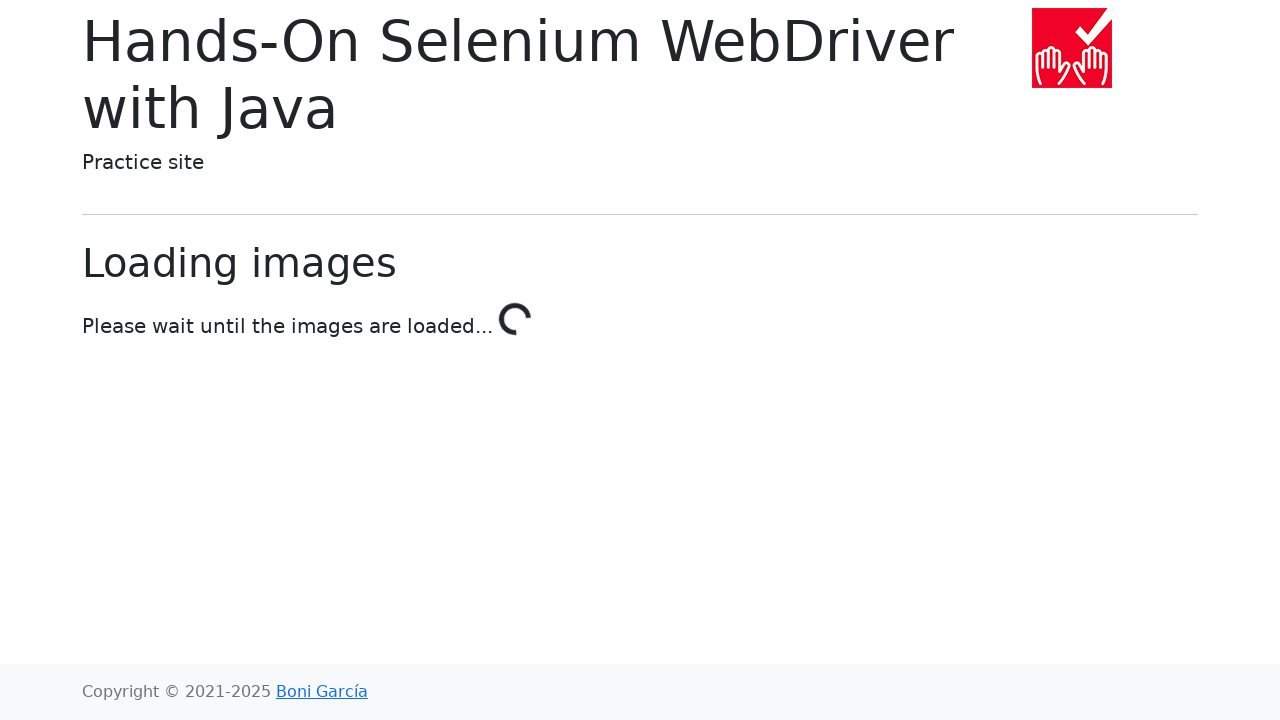

Image elements attached to DOM
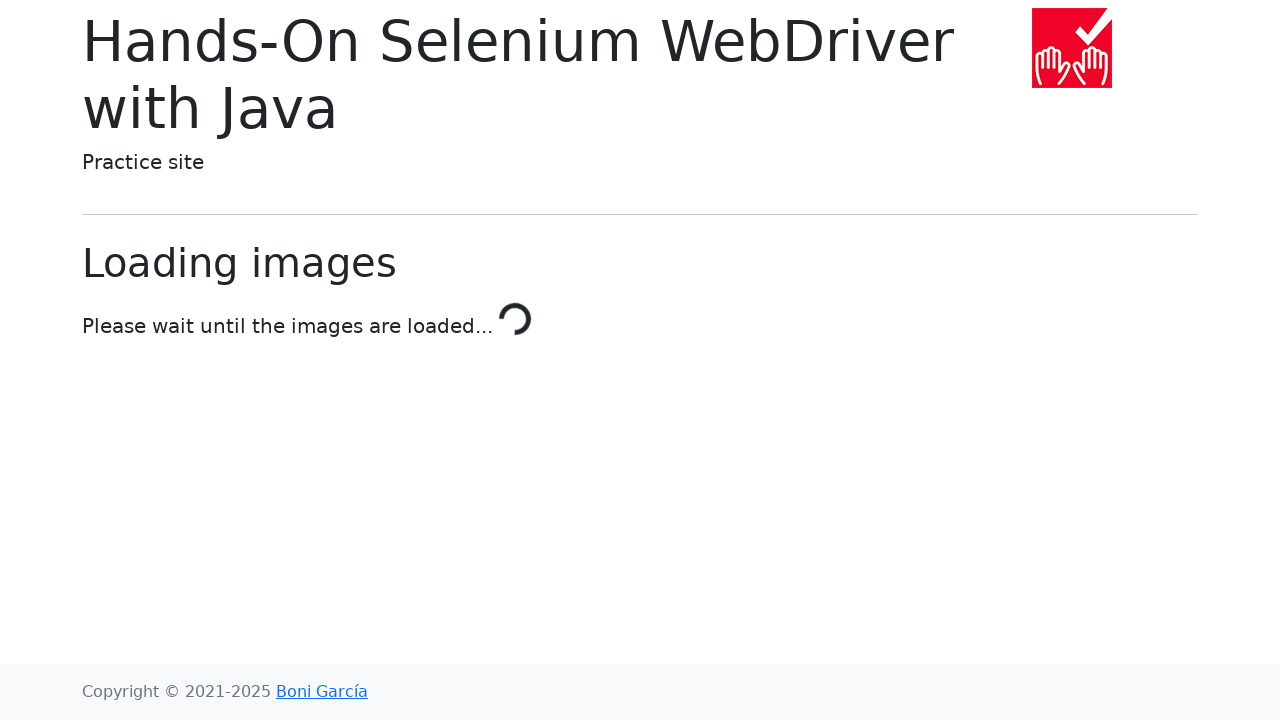

Verified at least 3 images are present on the page
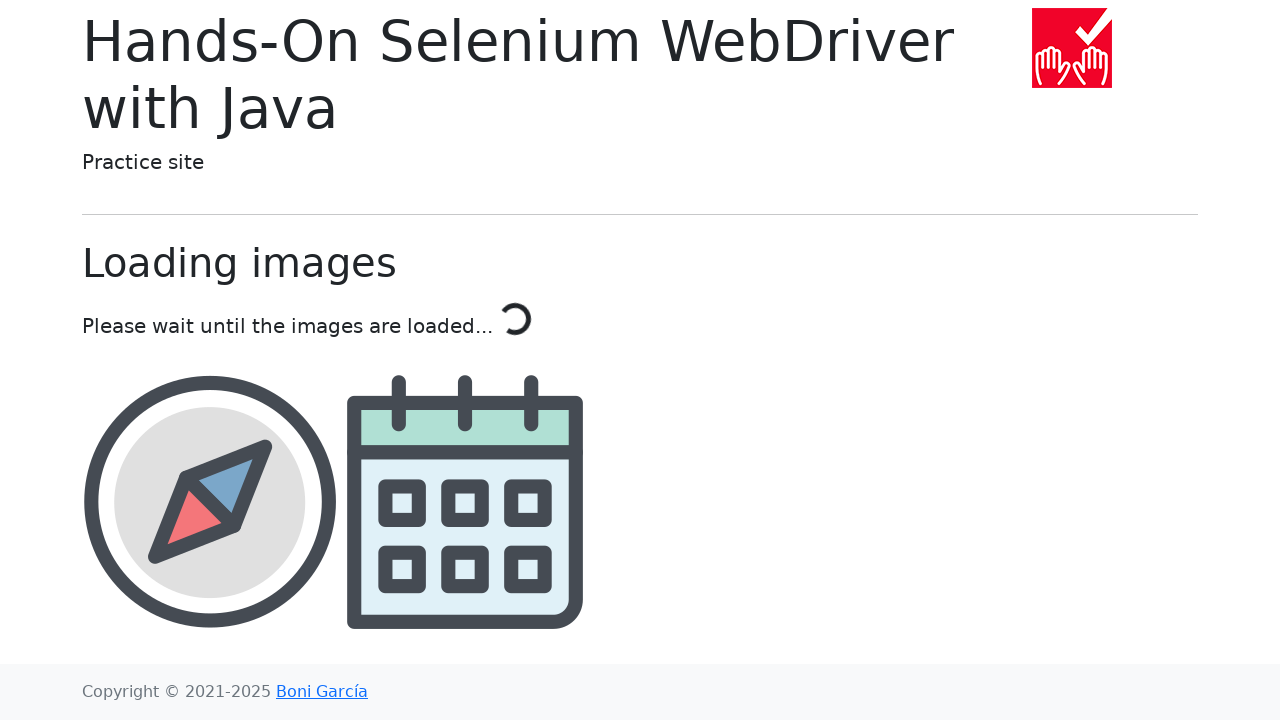

Located the third image element
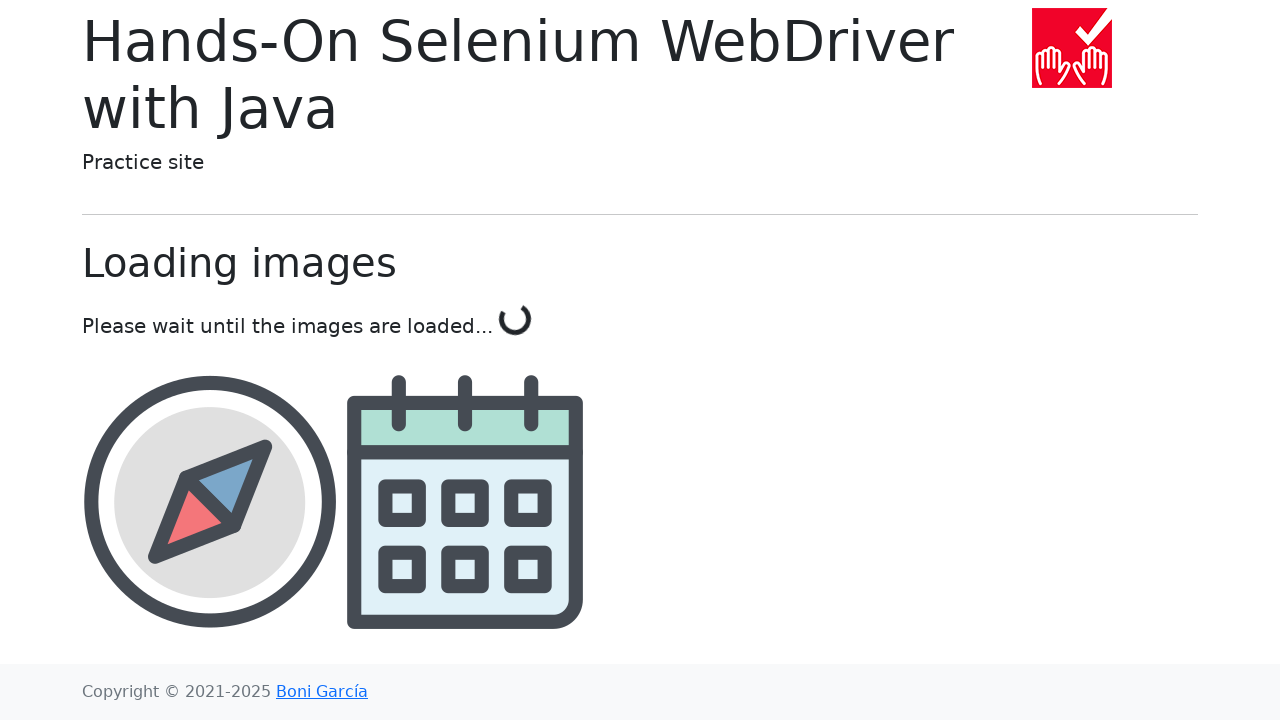

Verified third image is attached to DOM
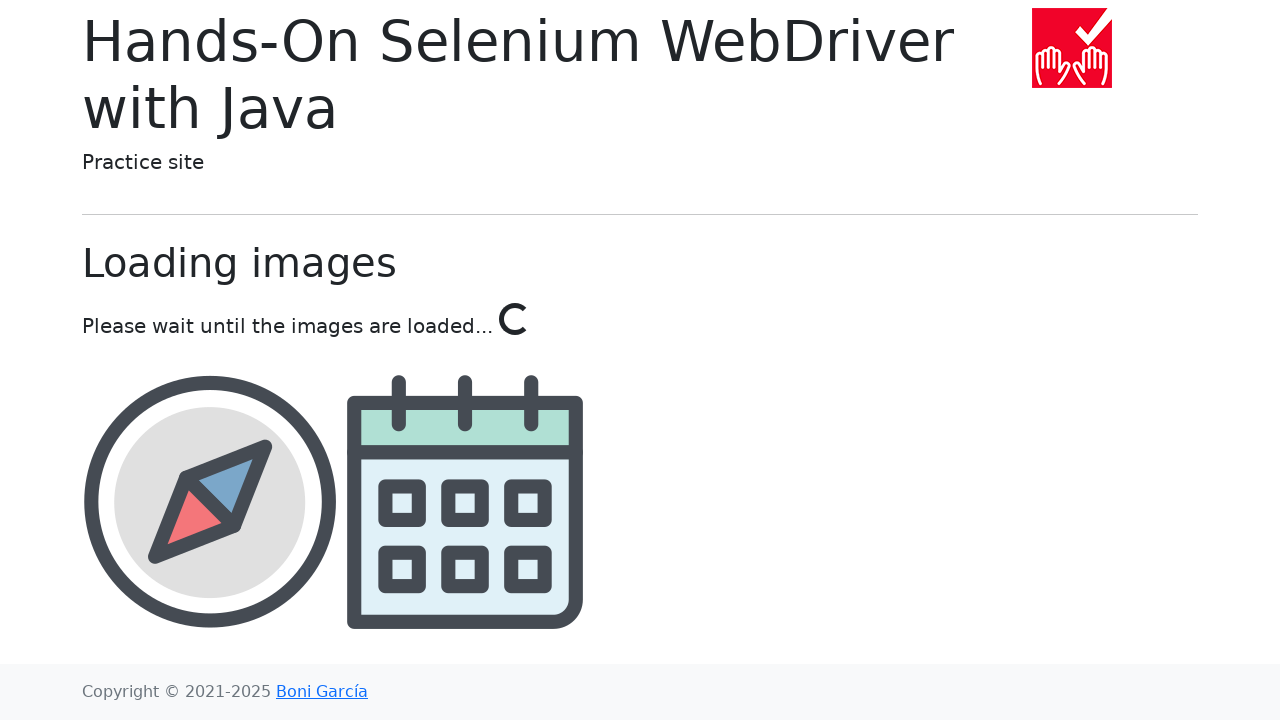

Retrieved src attribute from third image: img/calendar.png
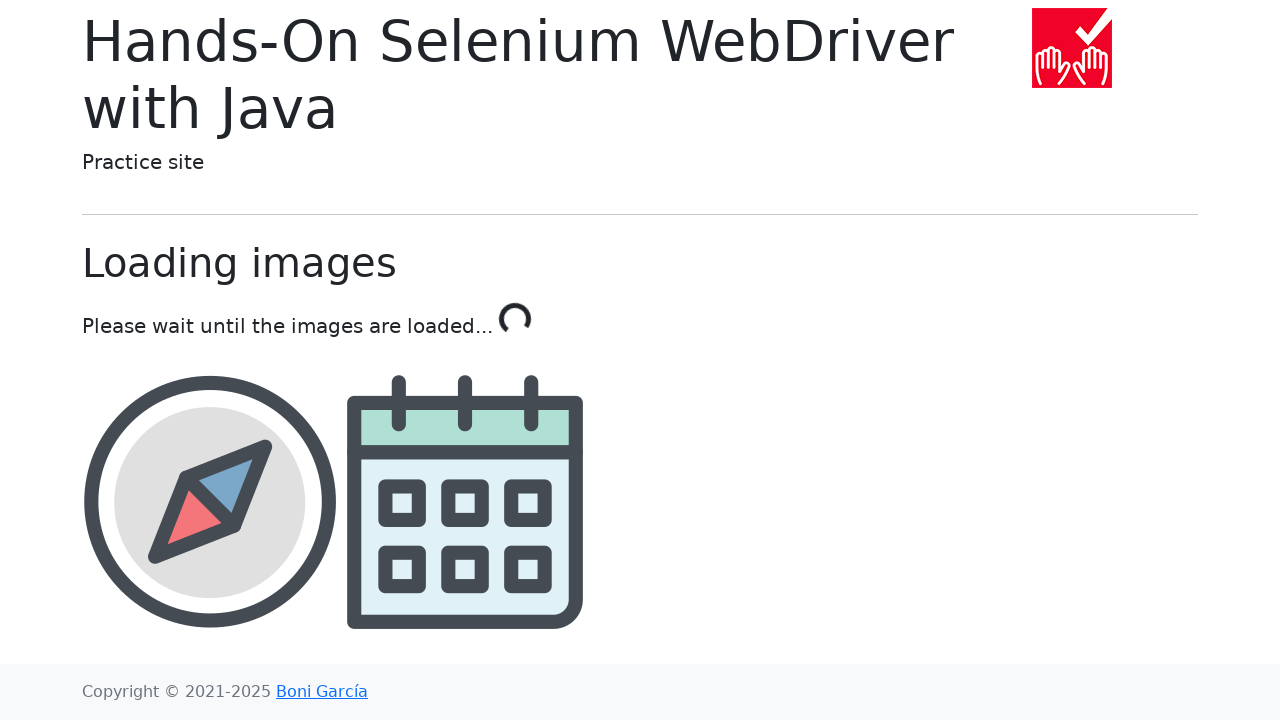

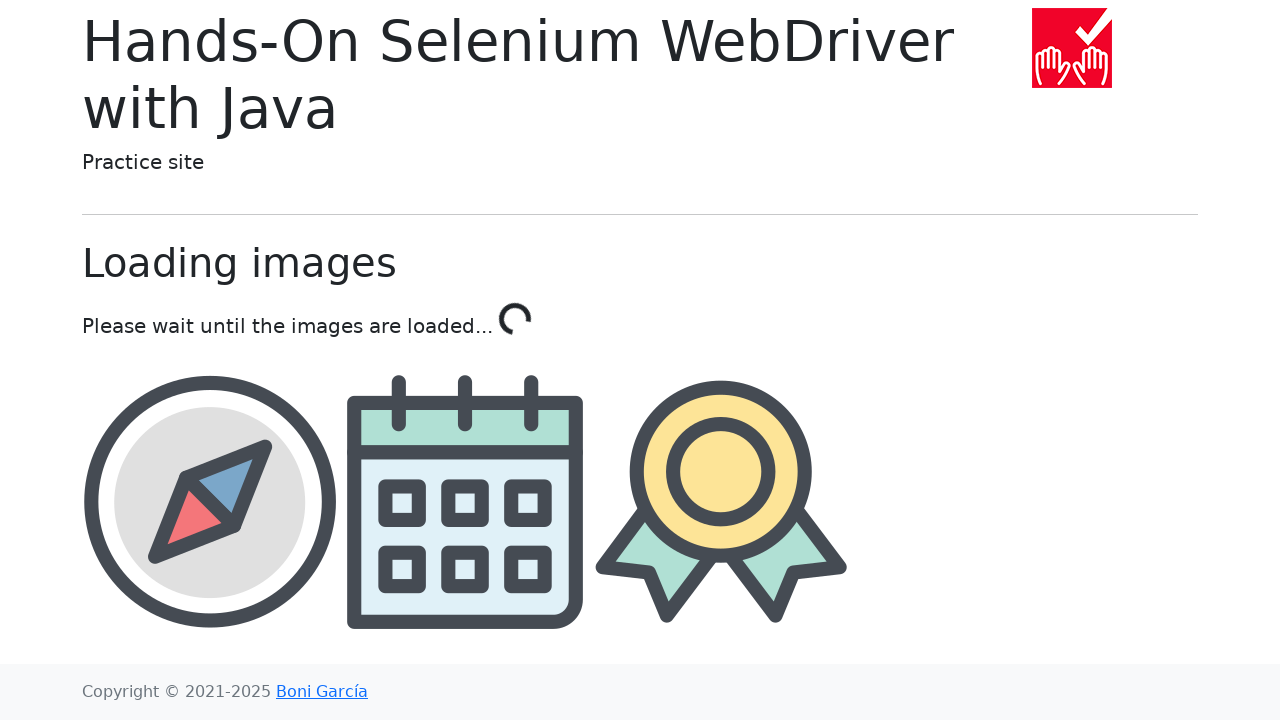